Navigates to the Selenium website and scrolls to the WebDriver documentation link element to bring it into view.

Starting URL: https://www.selenium.dev/

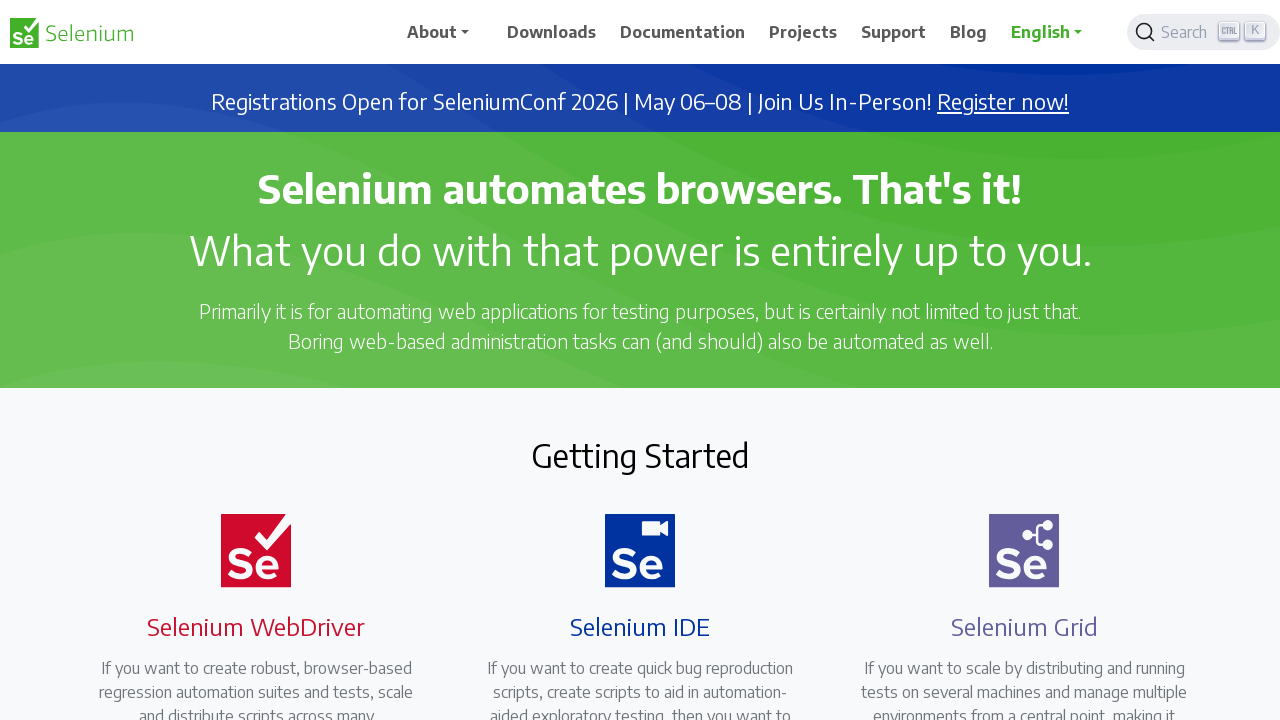

Navigated to Selenium website
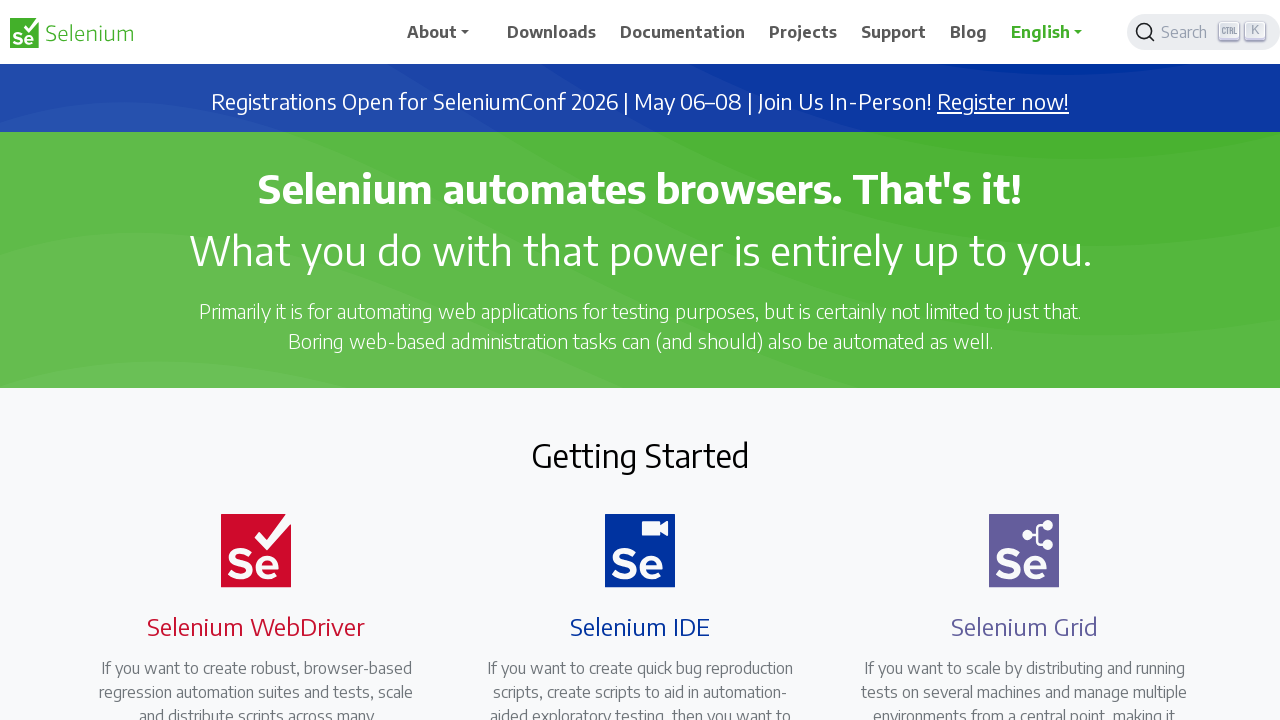

Located WebDriver documentation link element
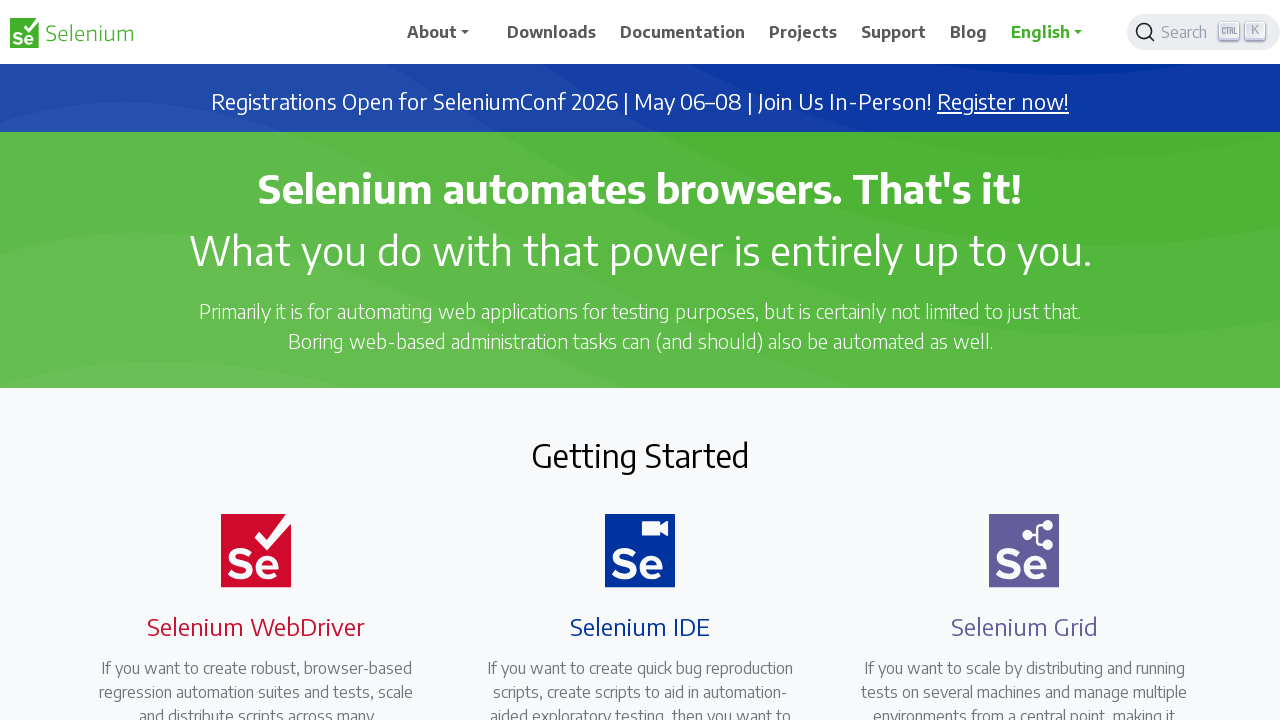

Scrolled WebDriver documentation link into view
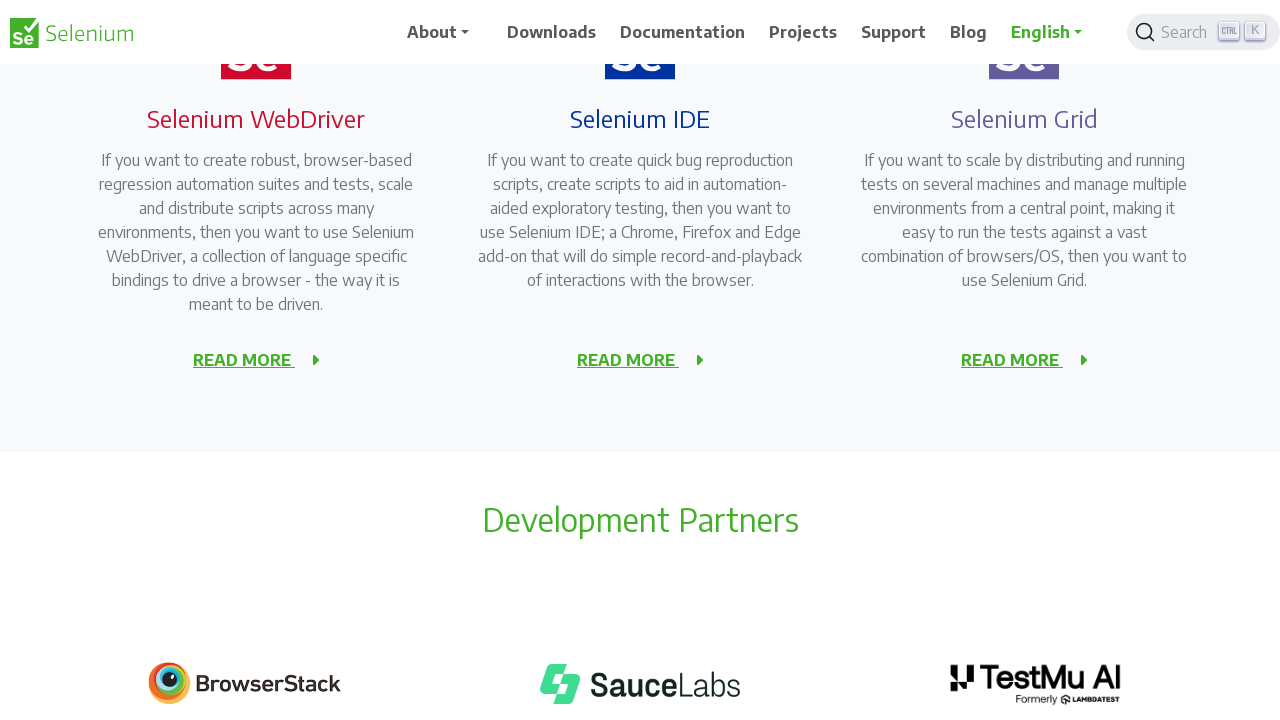

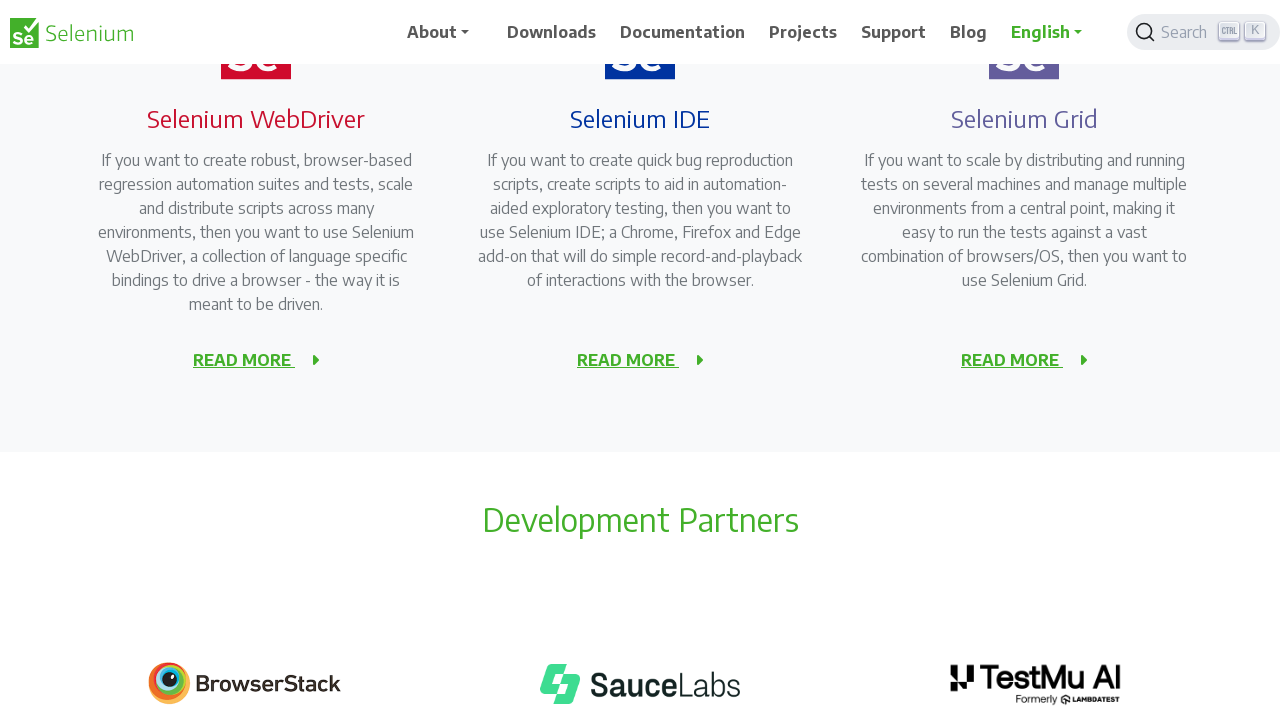